Tests an e-commerce grocery shopping flow by searching for products, adding items to cart, and proceeding through checkout to place an order

Starting URL: https://rahulshettyacademy.com/seleniumPractise/#/

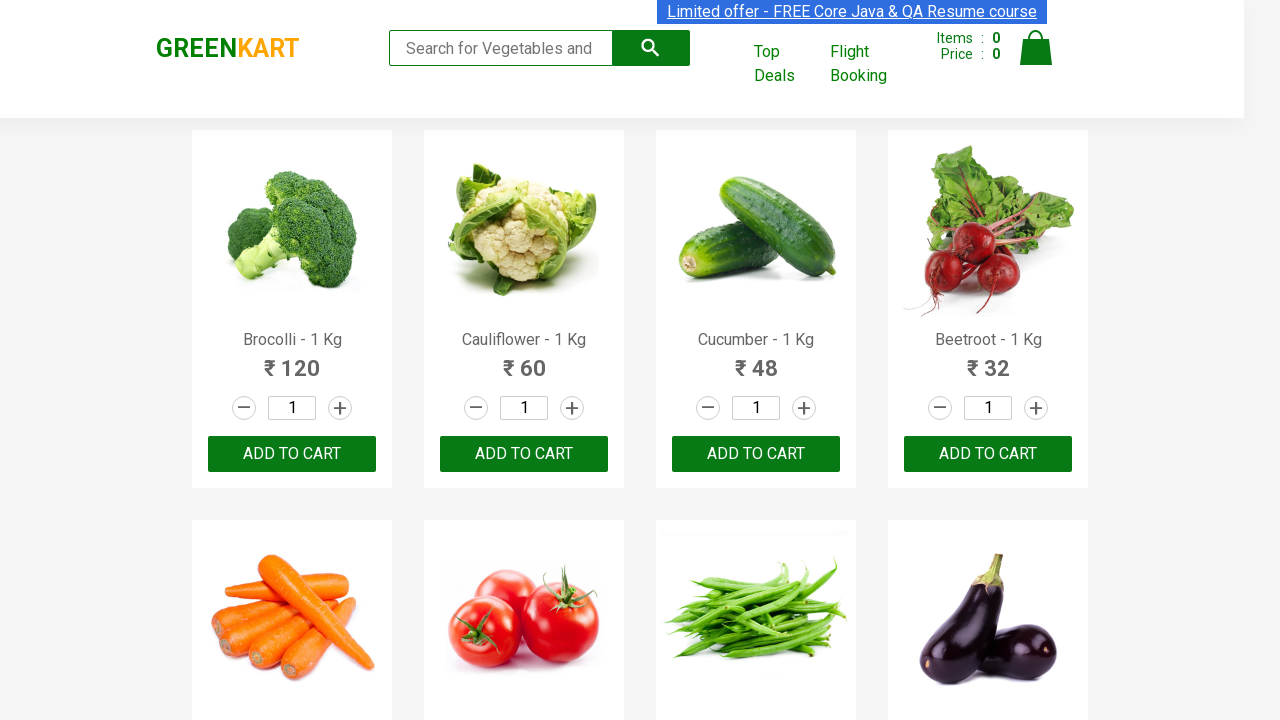

Typed 'ca' in search box to filter products on .search-keyword
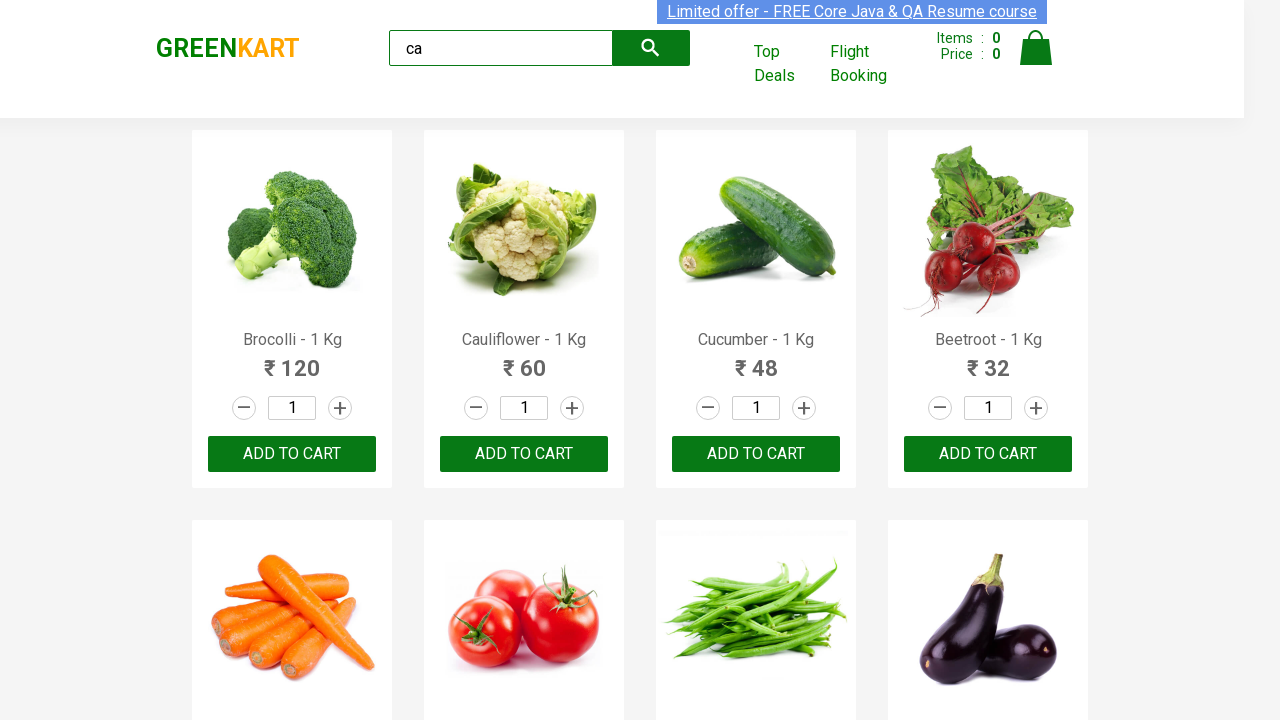

Waited for products to filter
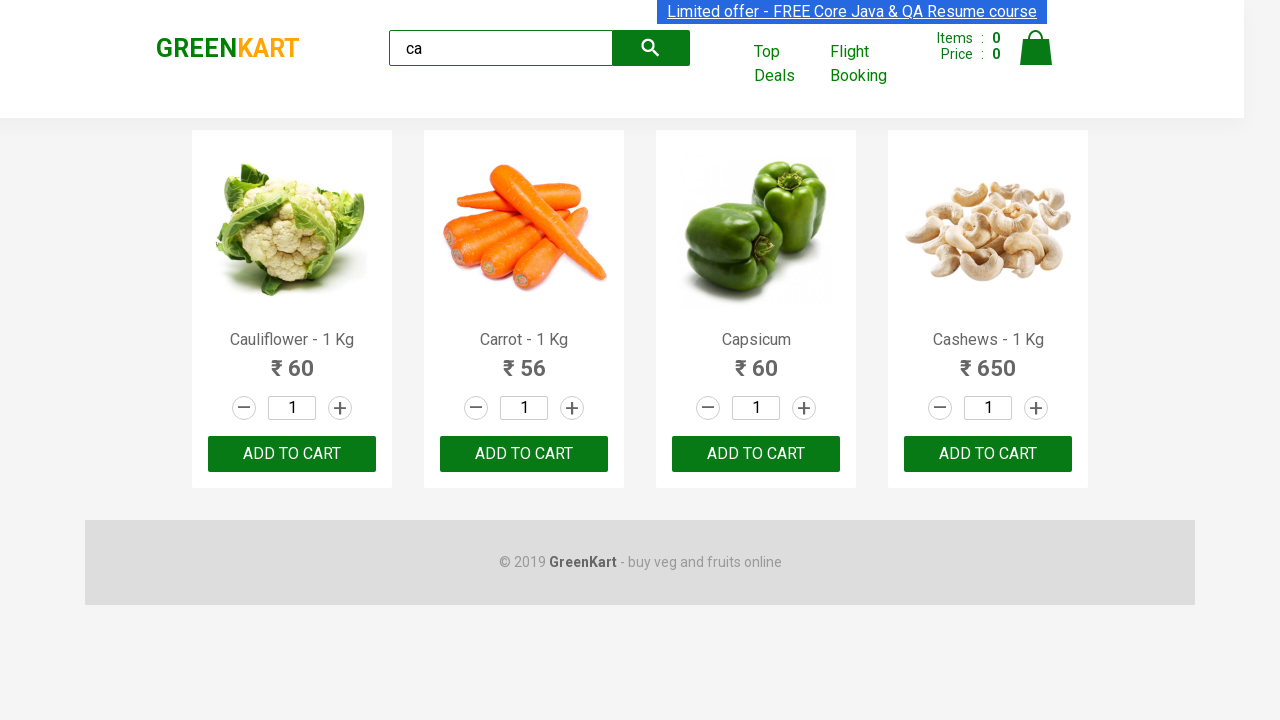

Verified visible products are loaded
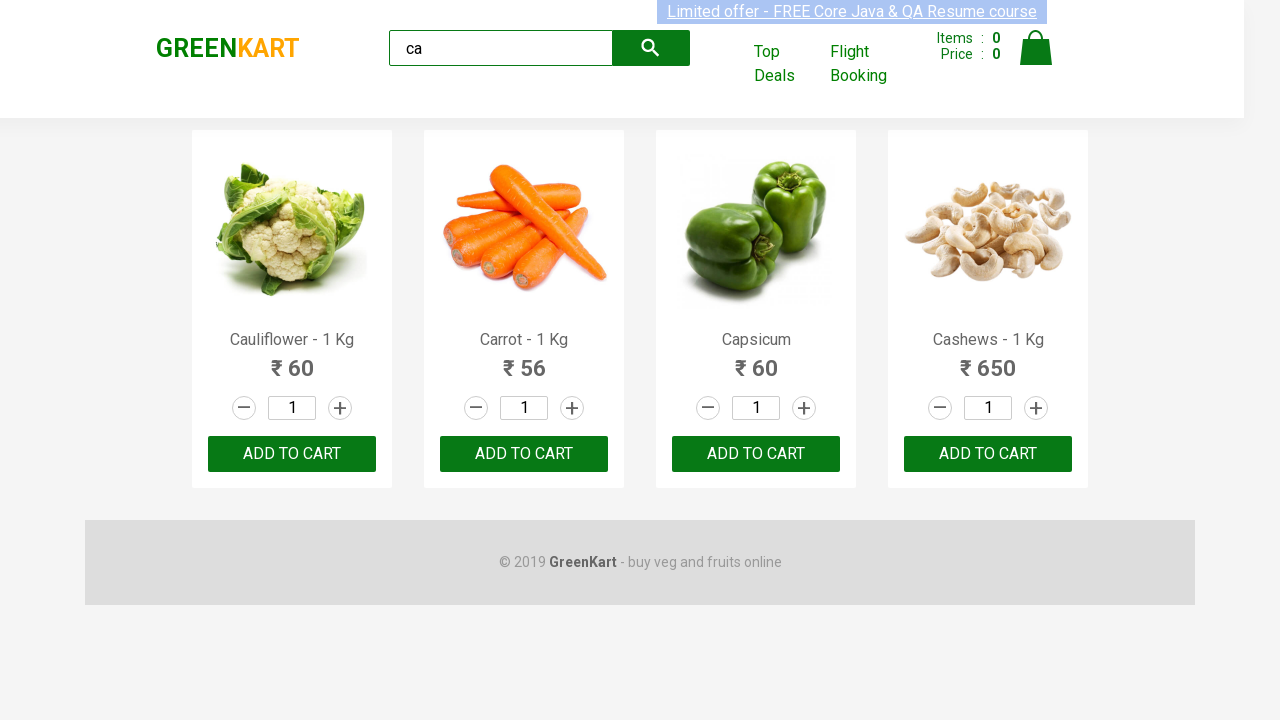

Clicked ADD TO CART on the third product at (756, 454) on .products .product >> nth=2 >> text=ADD TO CART
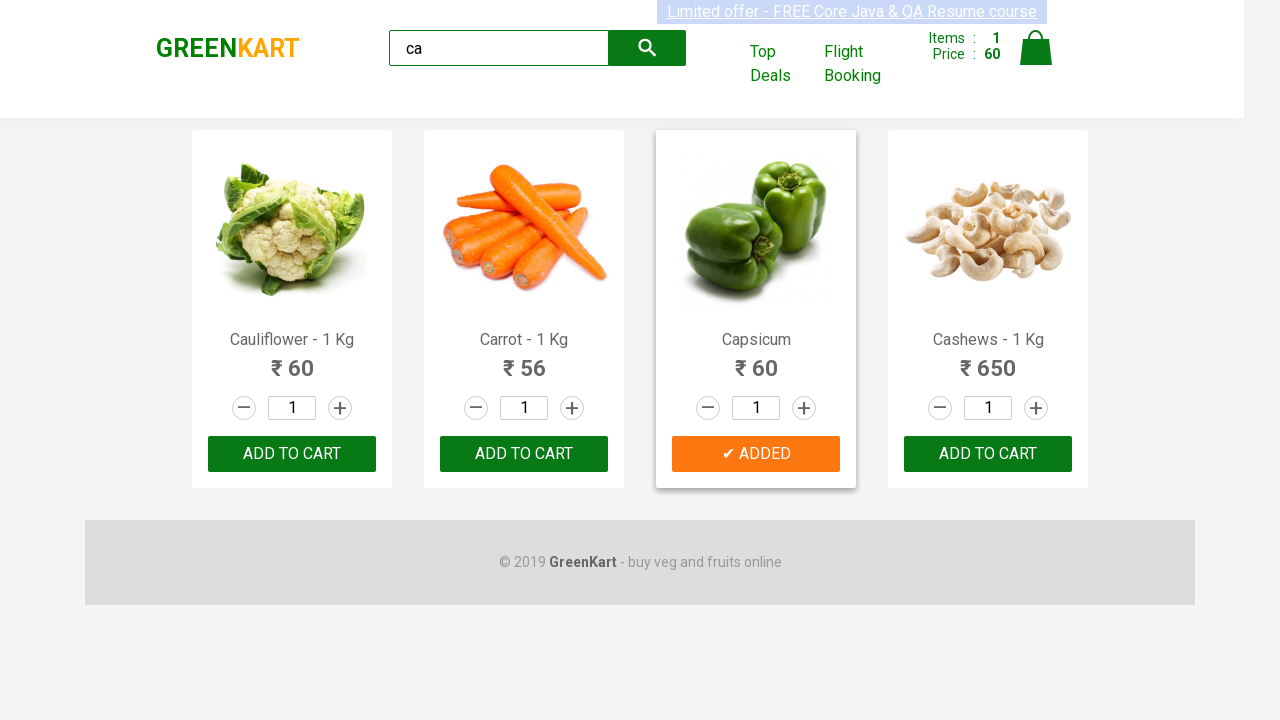

Found and clicked ADD TO CART for Cashews product at (988, 454) on .products .product >> nth=3 >> button
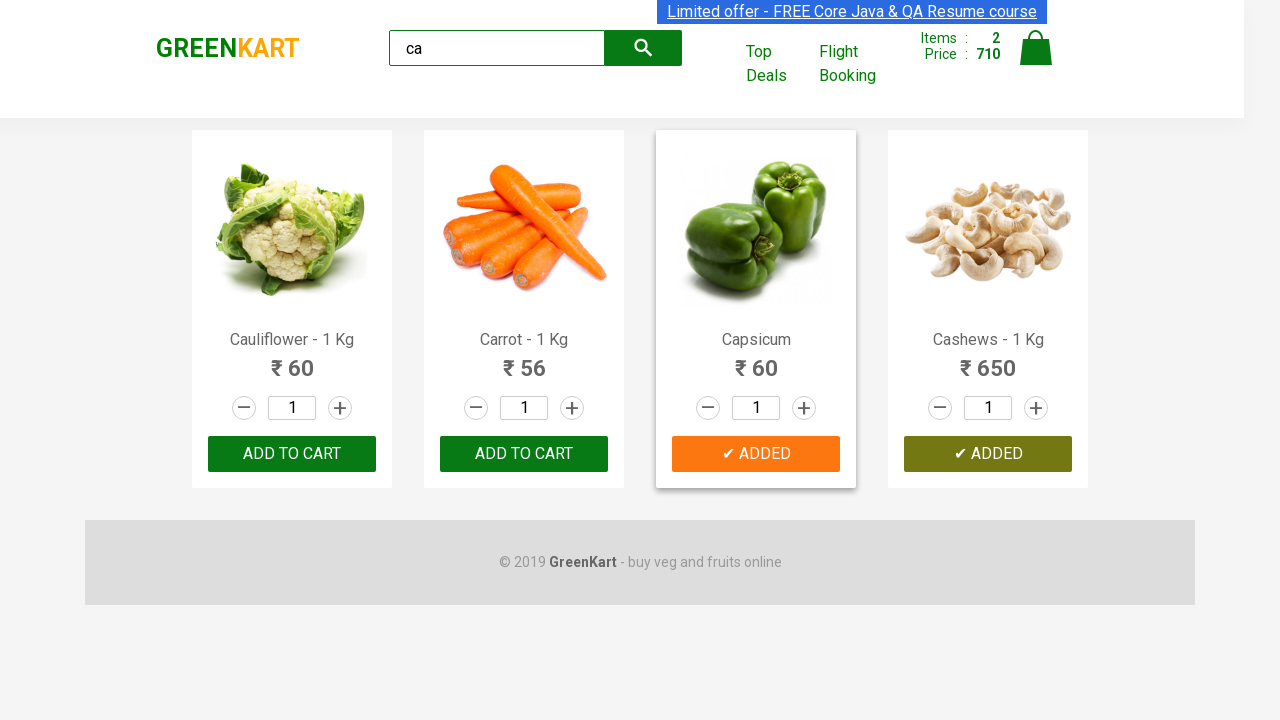

Clicked on cart icon to view cart at (1036, 48) on .cart-icon > img
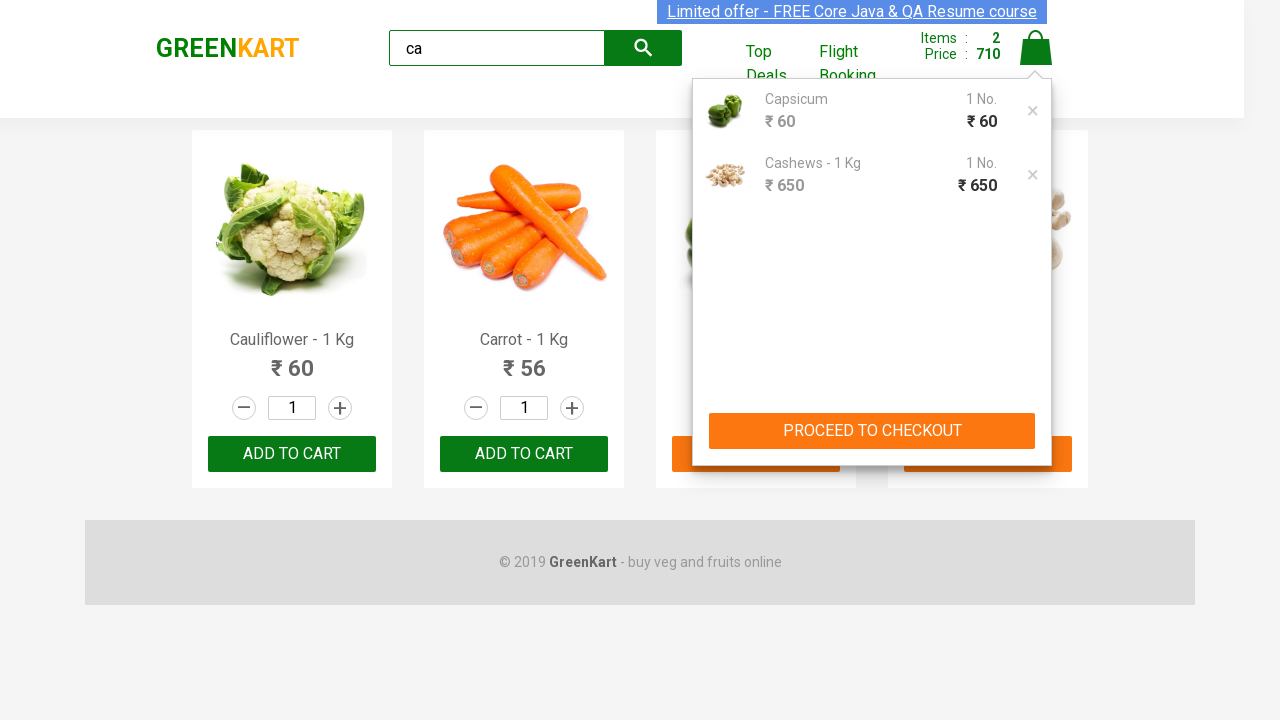

Clicked PROCEED TO CHECKOUT button at (872, 431) on text=PROCEED TO CHECKOUT
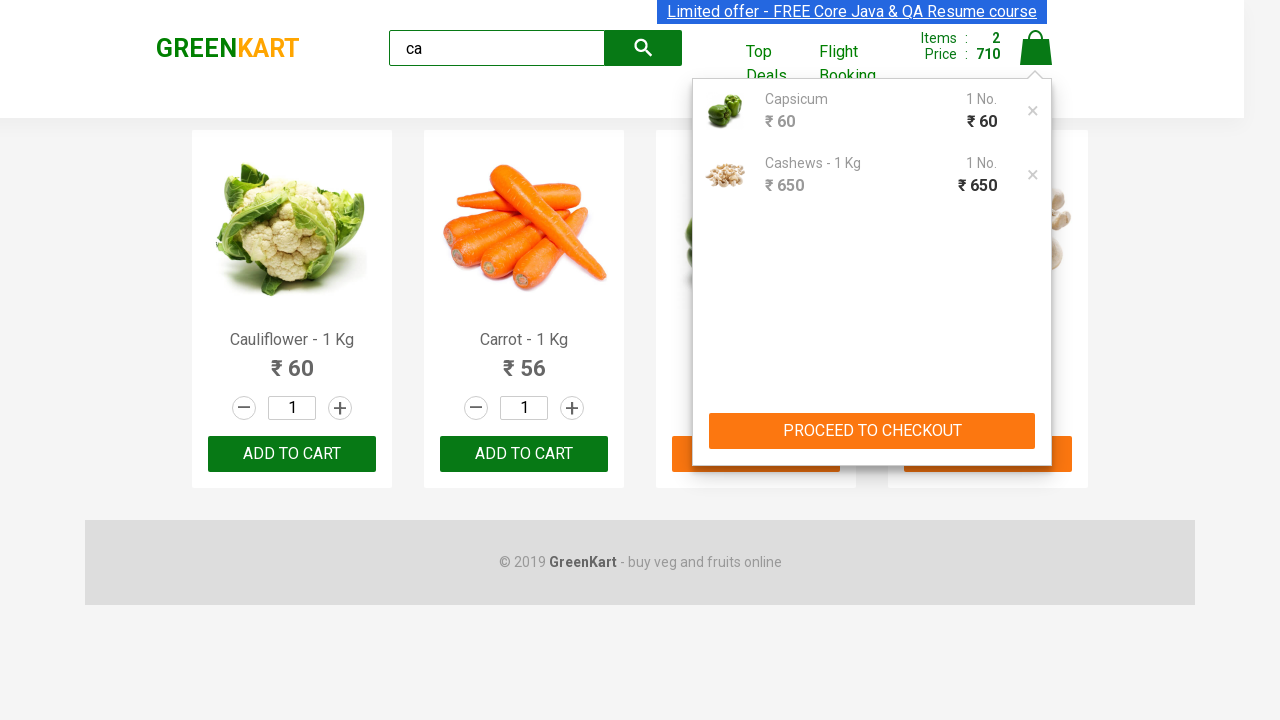

Clicked Place Order button to complete purchase at (1036, 491) on text=Place Order
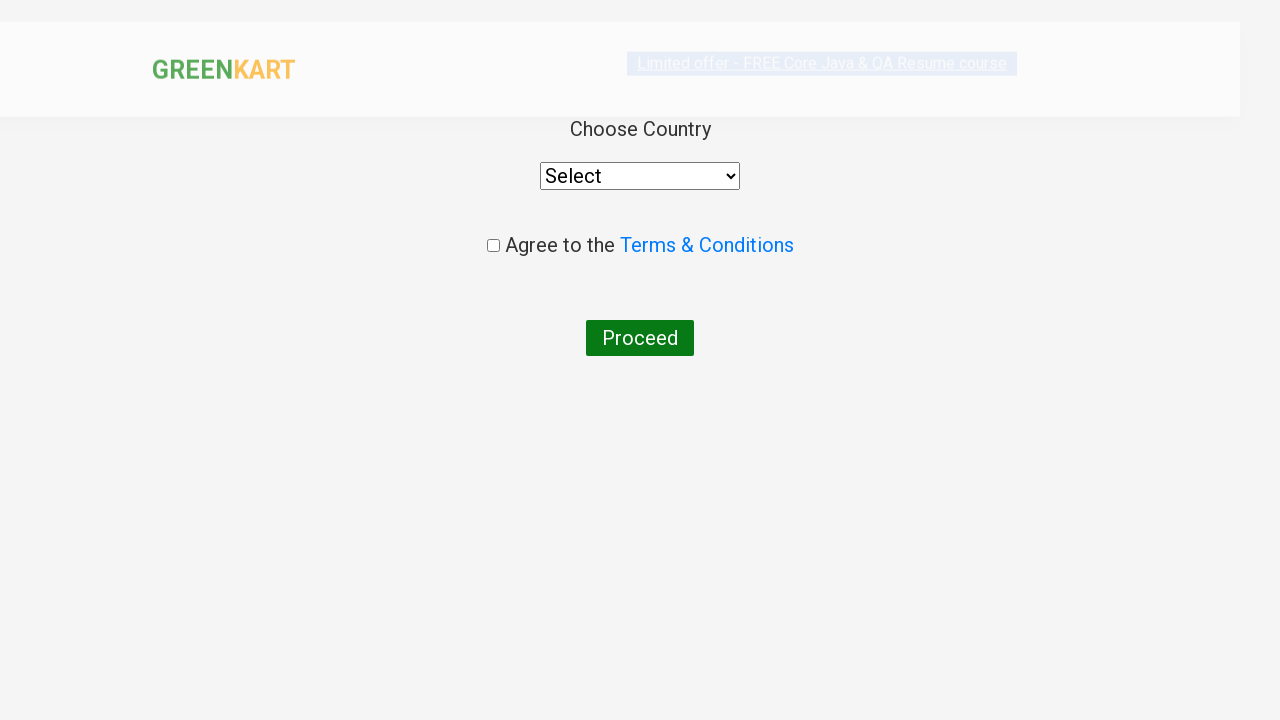

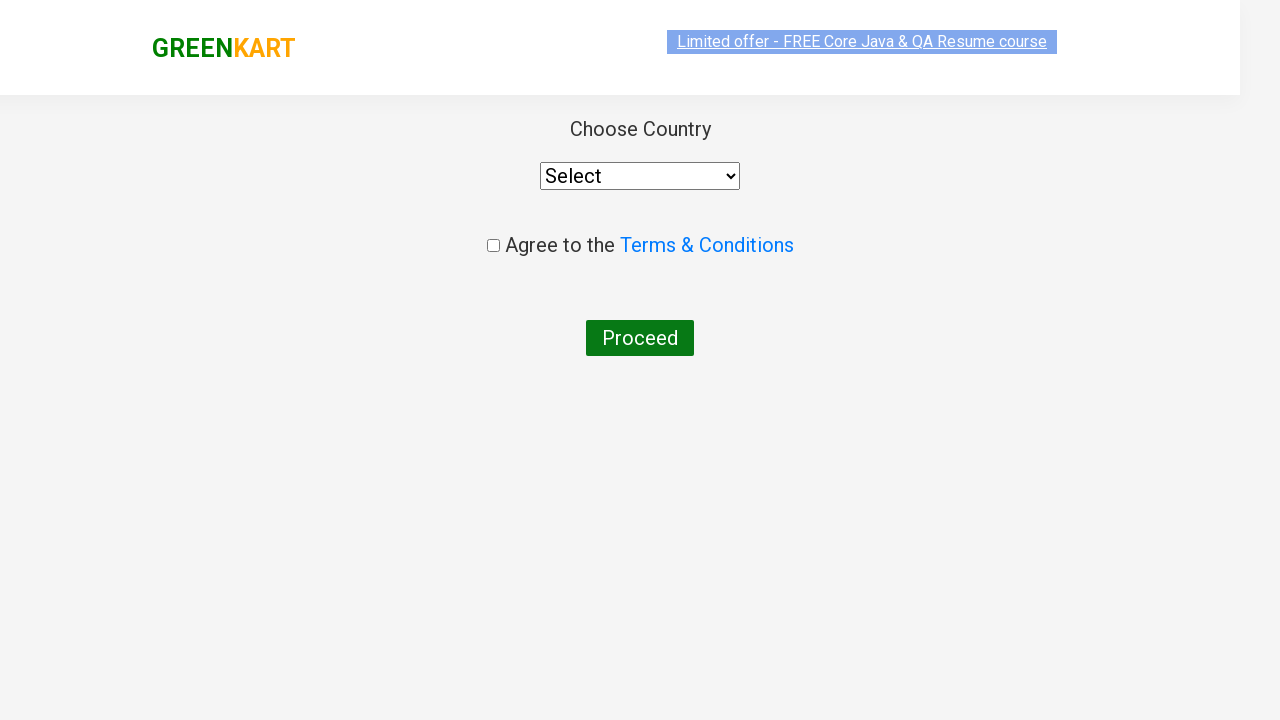